Navigates to a football statistics page and clicks the "All matches" button to display all match data in the table.

Starting URL: https://adamchoi.co.uk/teamgoals/detailed

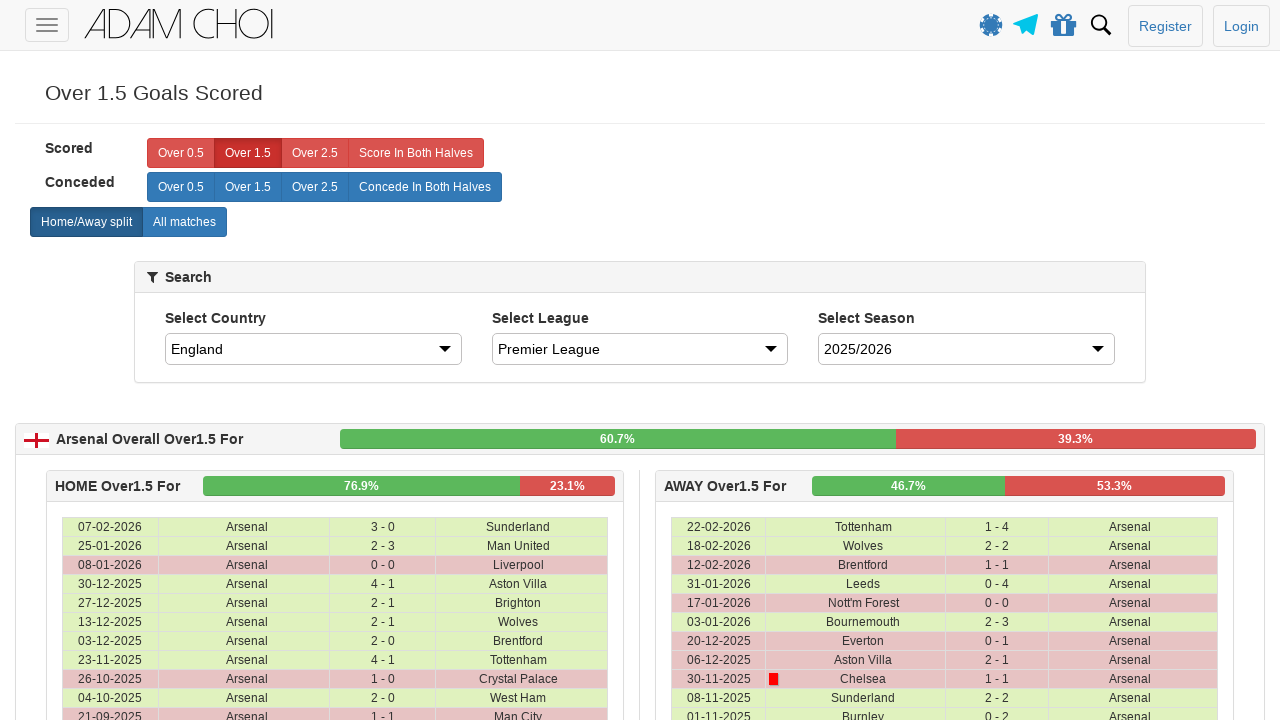

Navigated to football statistics page
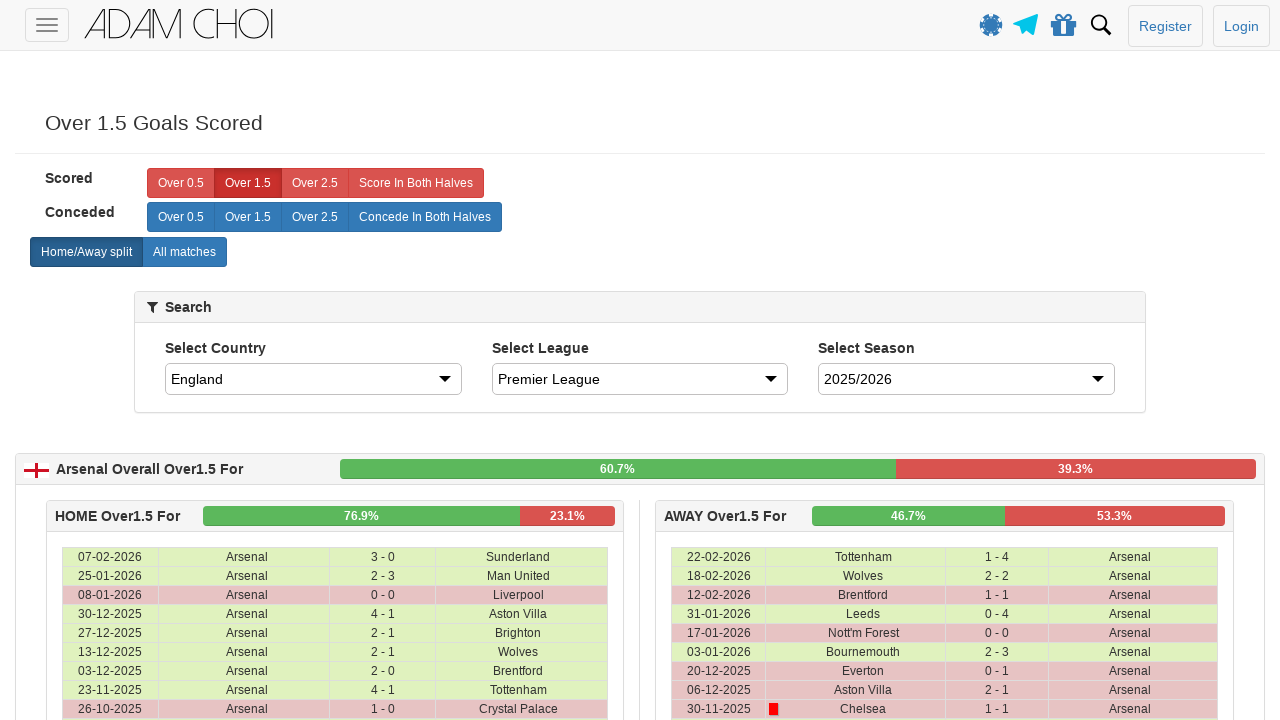

Clicked 'All matches' button to display all match data at (184, 252) on xpath=//label[@analytics-event="All matches"]
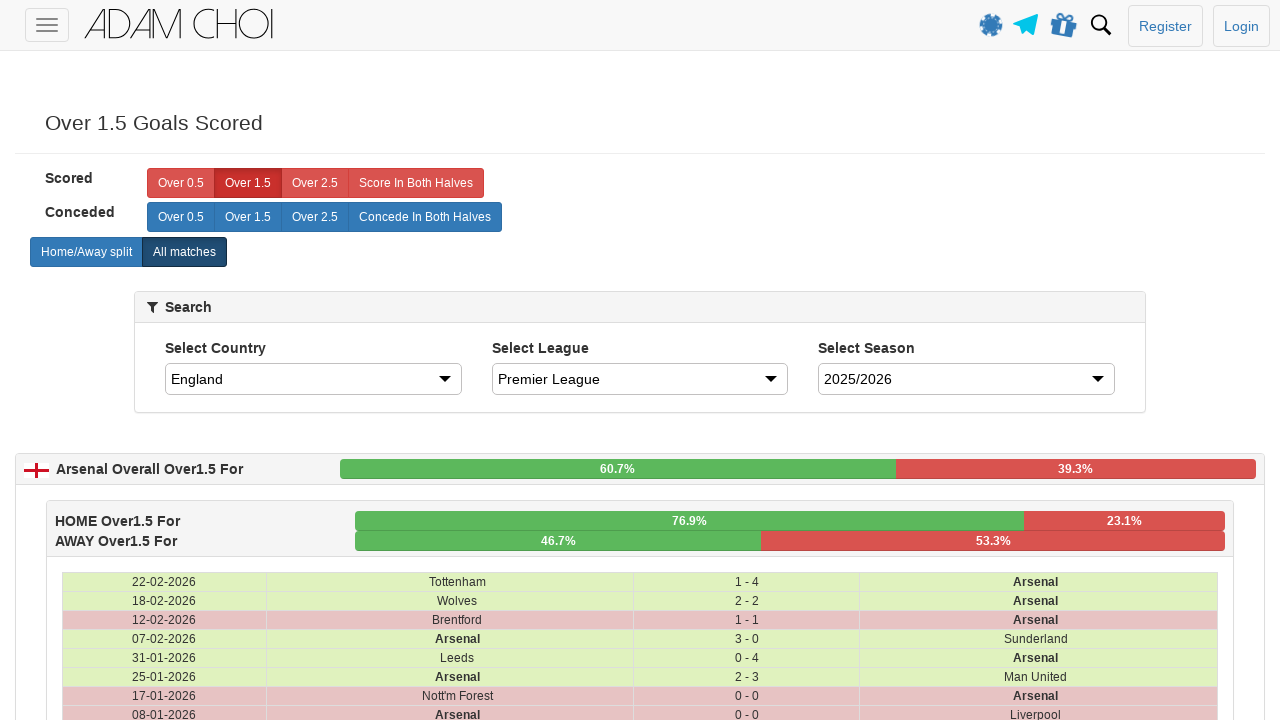

Table rows loaded successfully
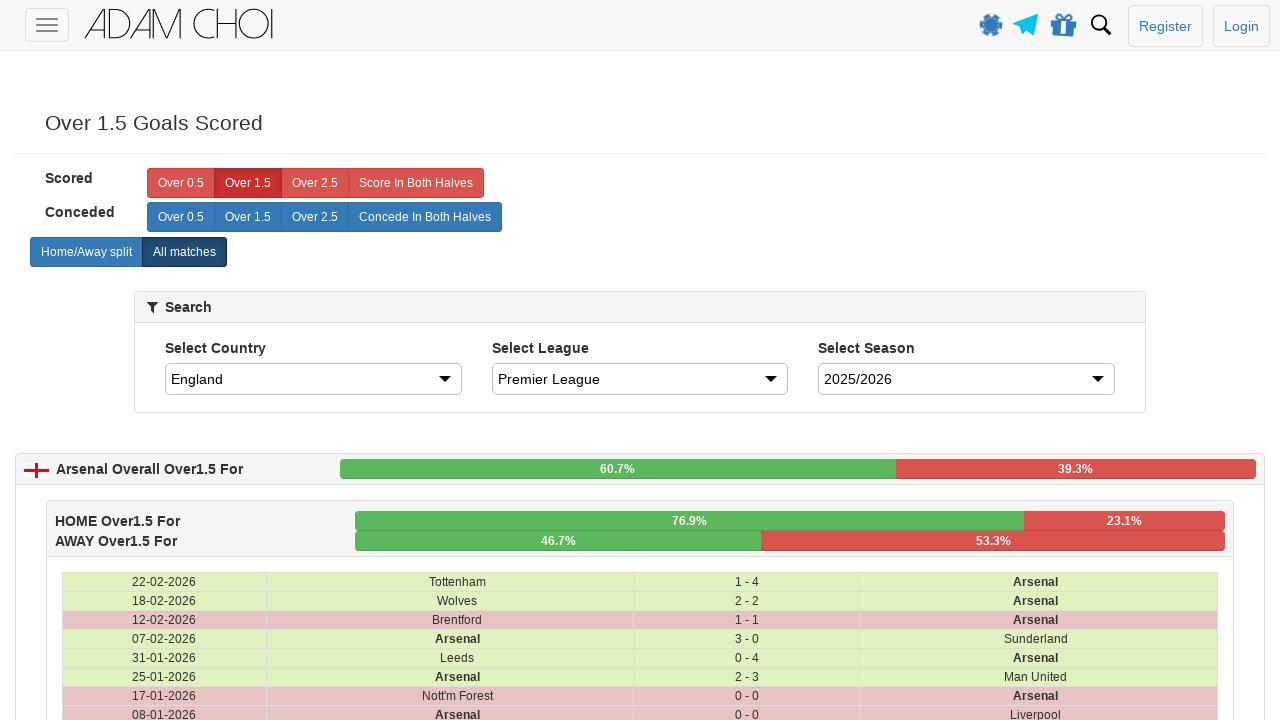

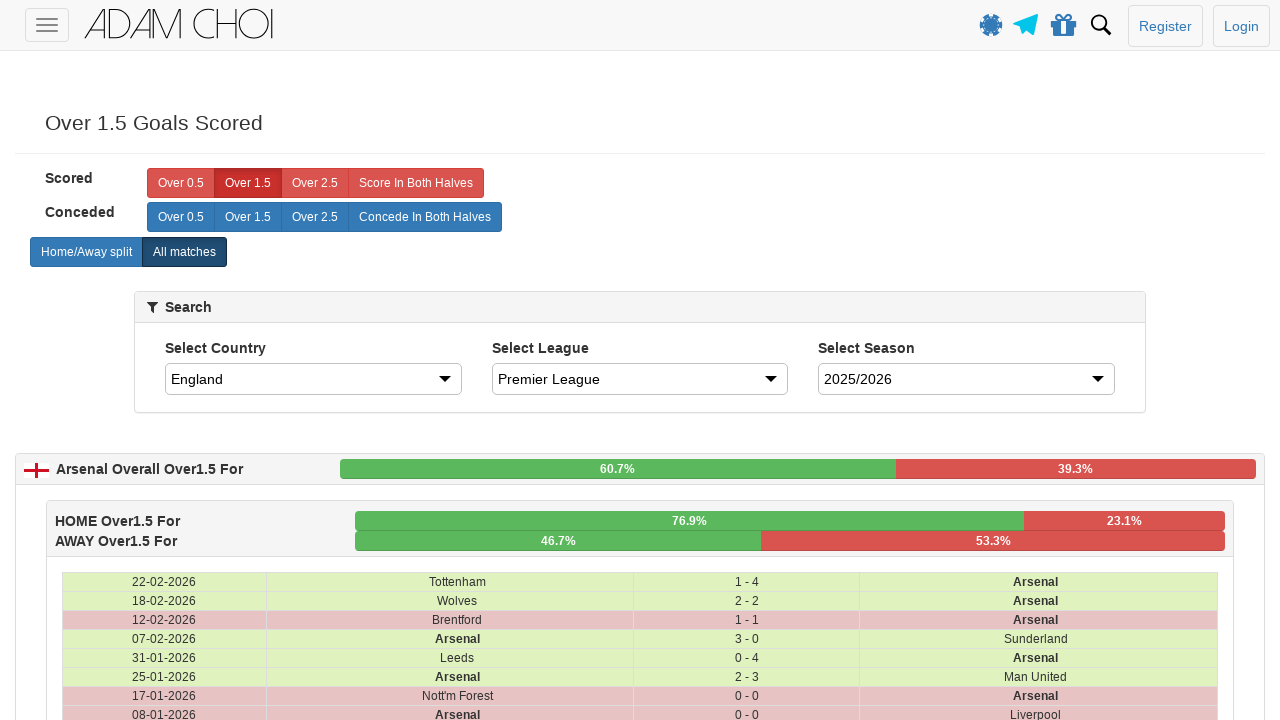